Tests searching for a book in the book store, clicking on a search result, and verifying the author information on the book detail page.

Starting URL: https://demoqa.com/

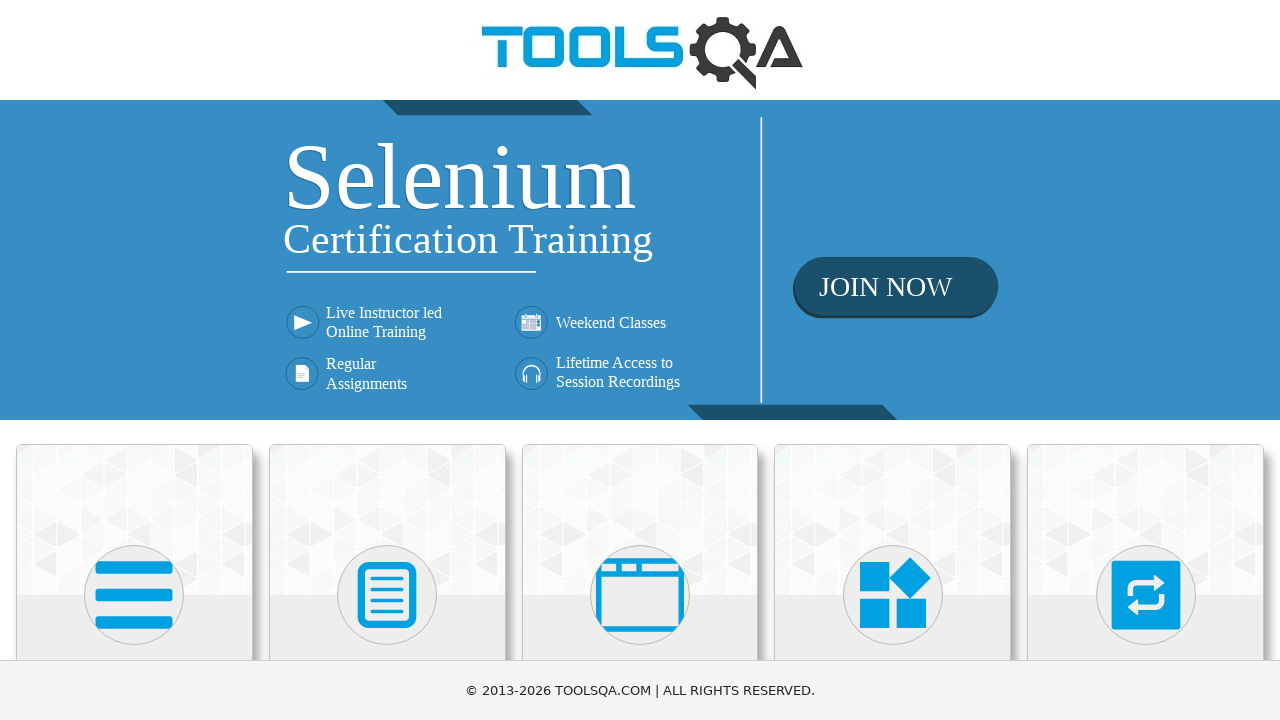

Scrolled down 400px to view Book Store Application card
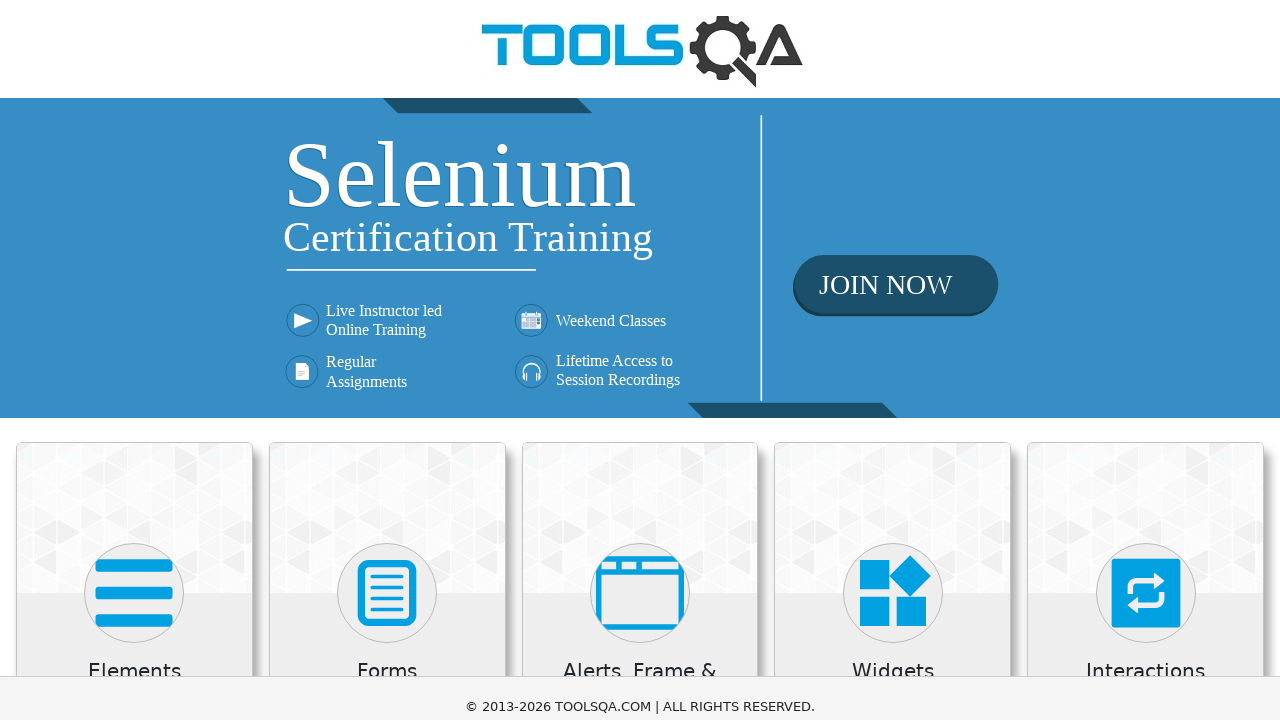

Clicked on Book Store Application card at (134, 461) on text=Book Store Application
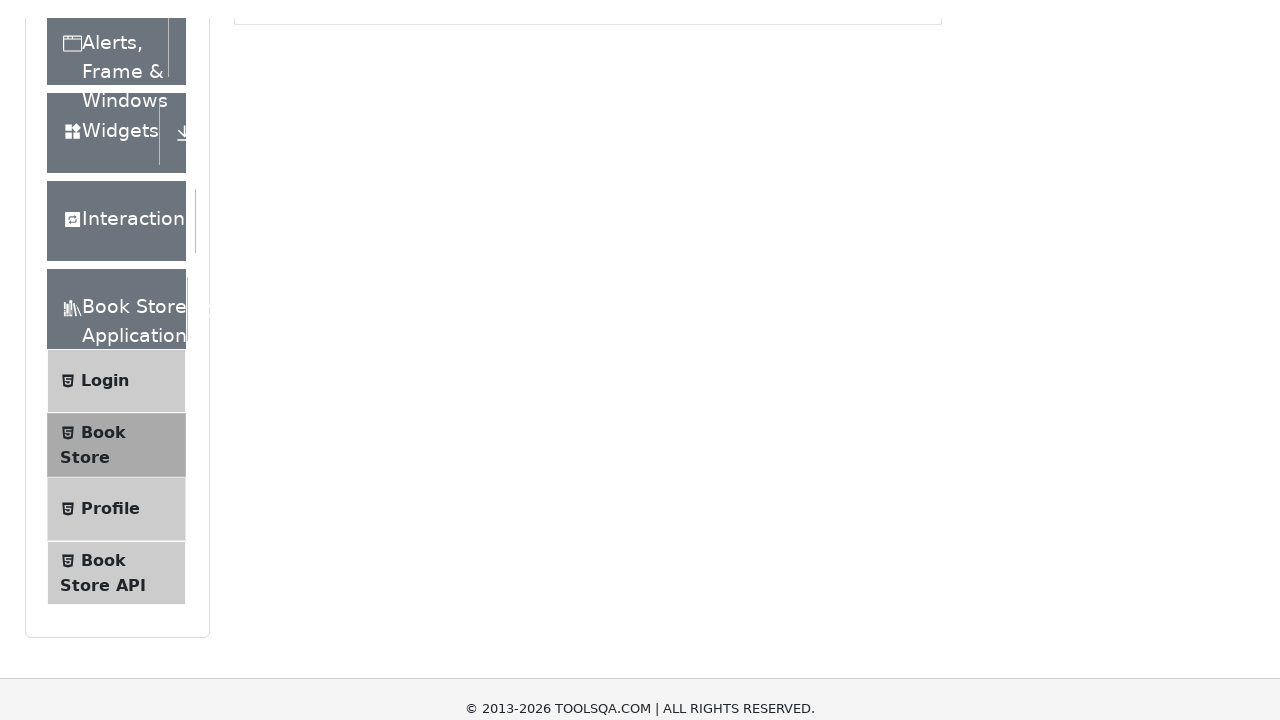

Search box loaded and became visible
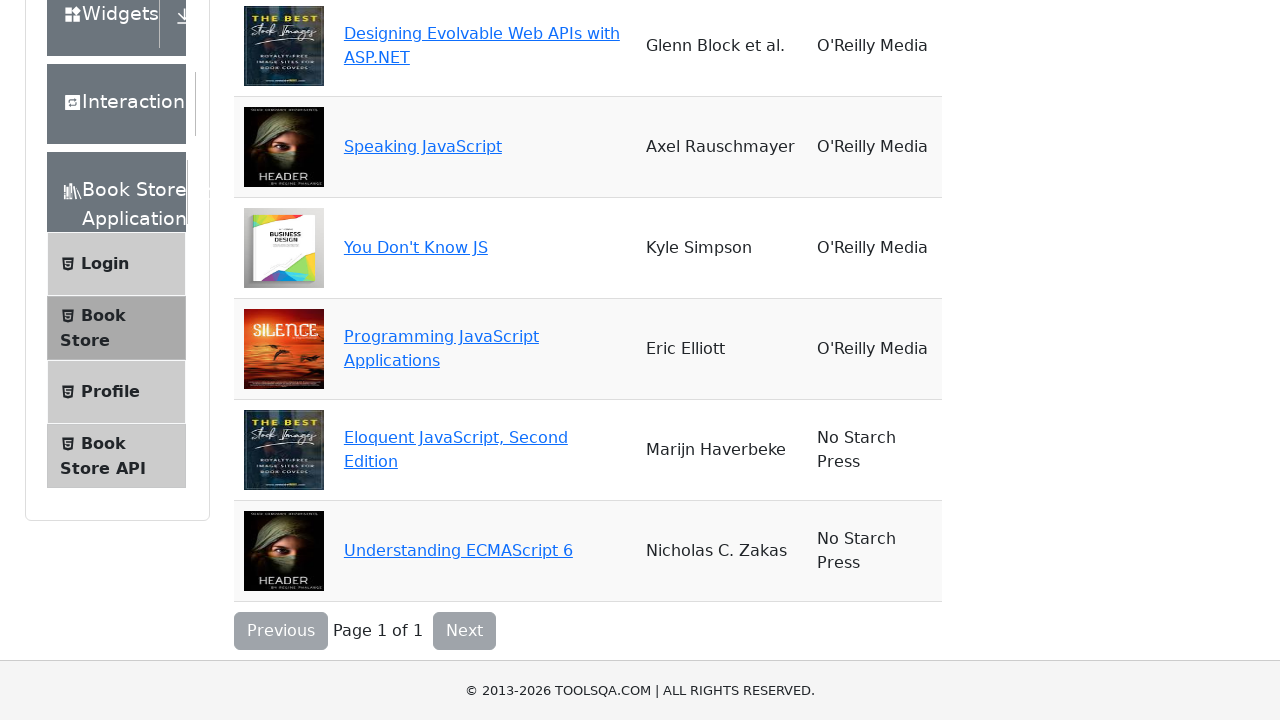

Filled search box with 'git' on #searchBox
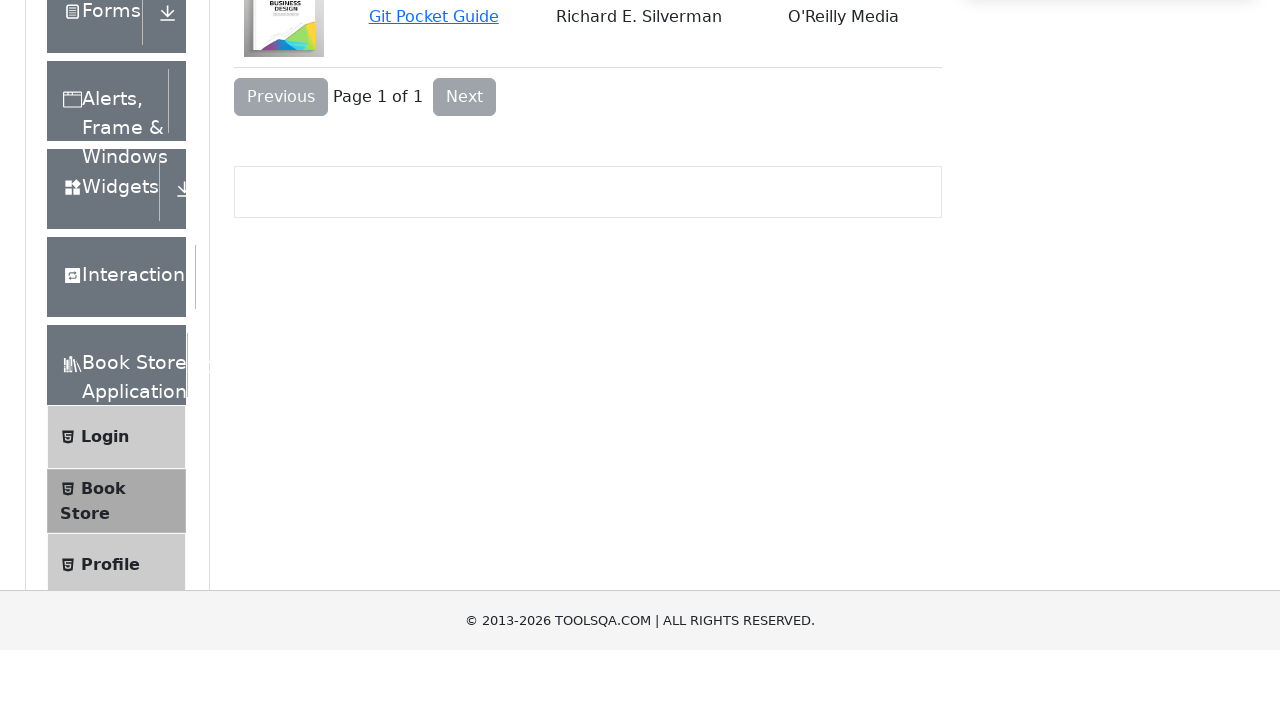

Scrolled down 250px to view search results
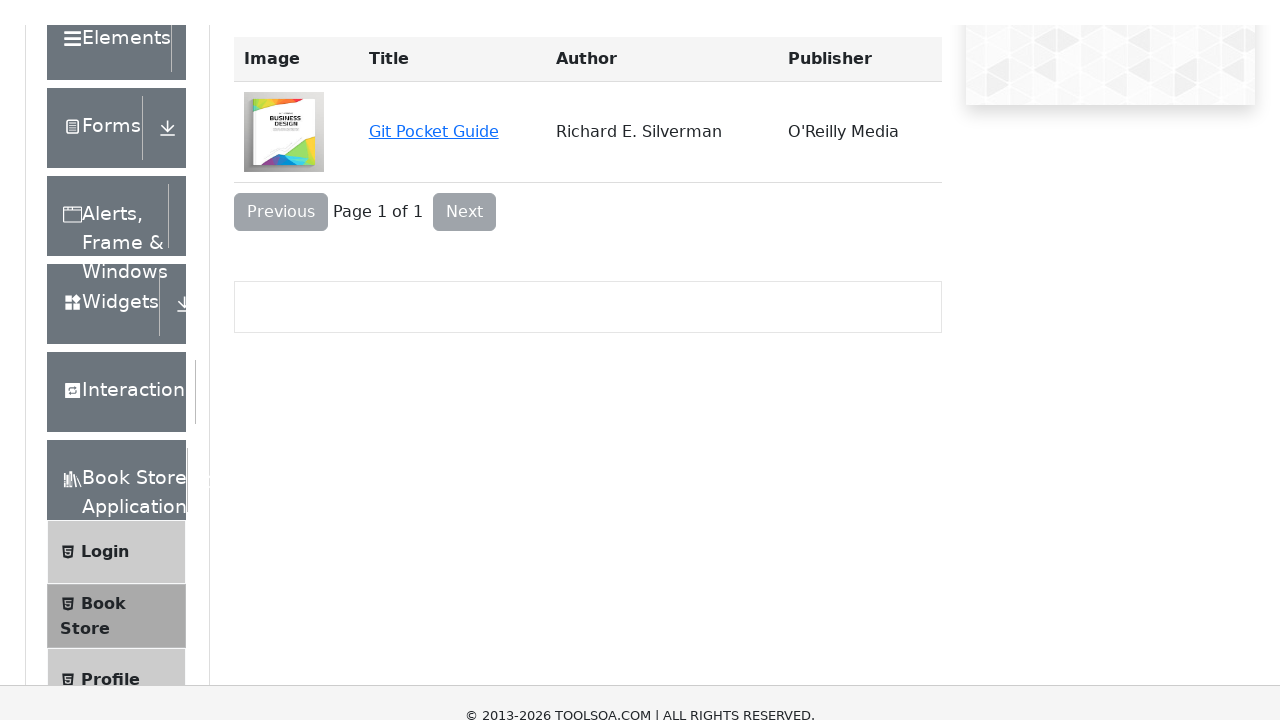

Clicked on 'Git Pocket Guide' search result at (434, 280) on text=Git Pocket Guide
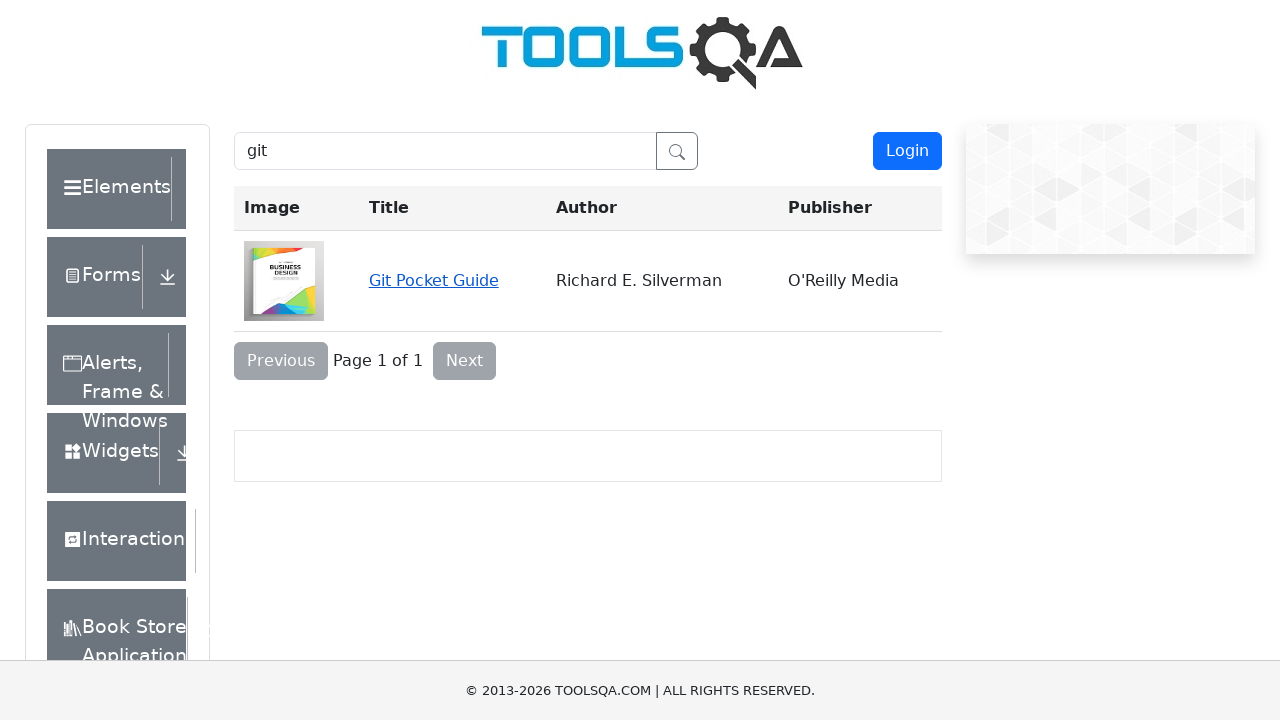

Scrolled down 250px to view author information
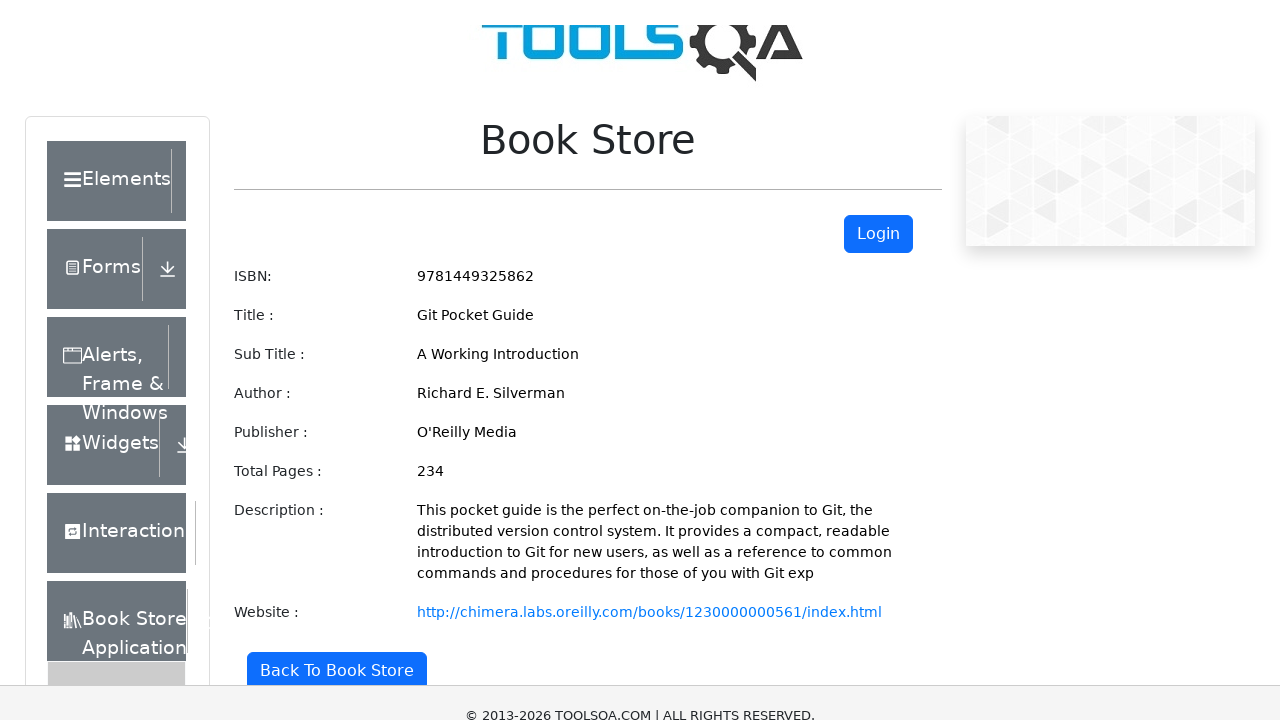

Author field became visible on book detail page
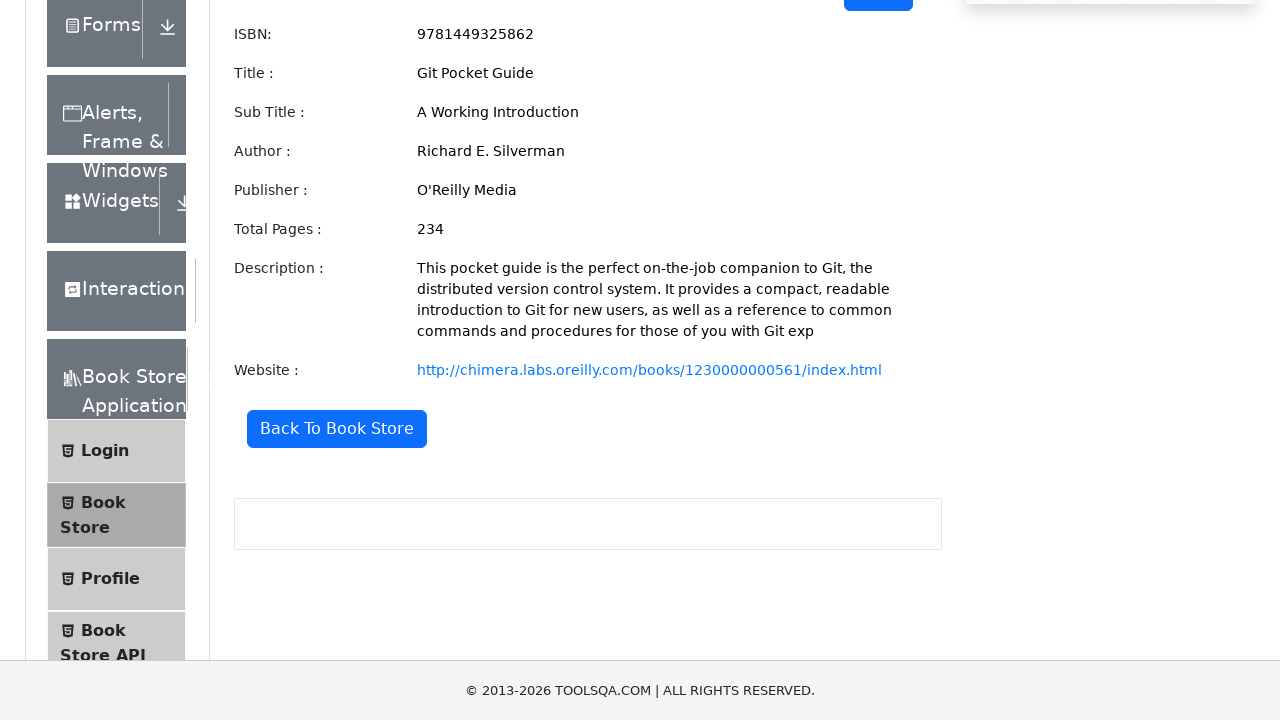

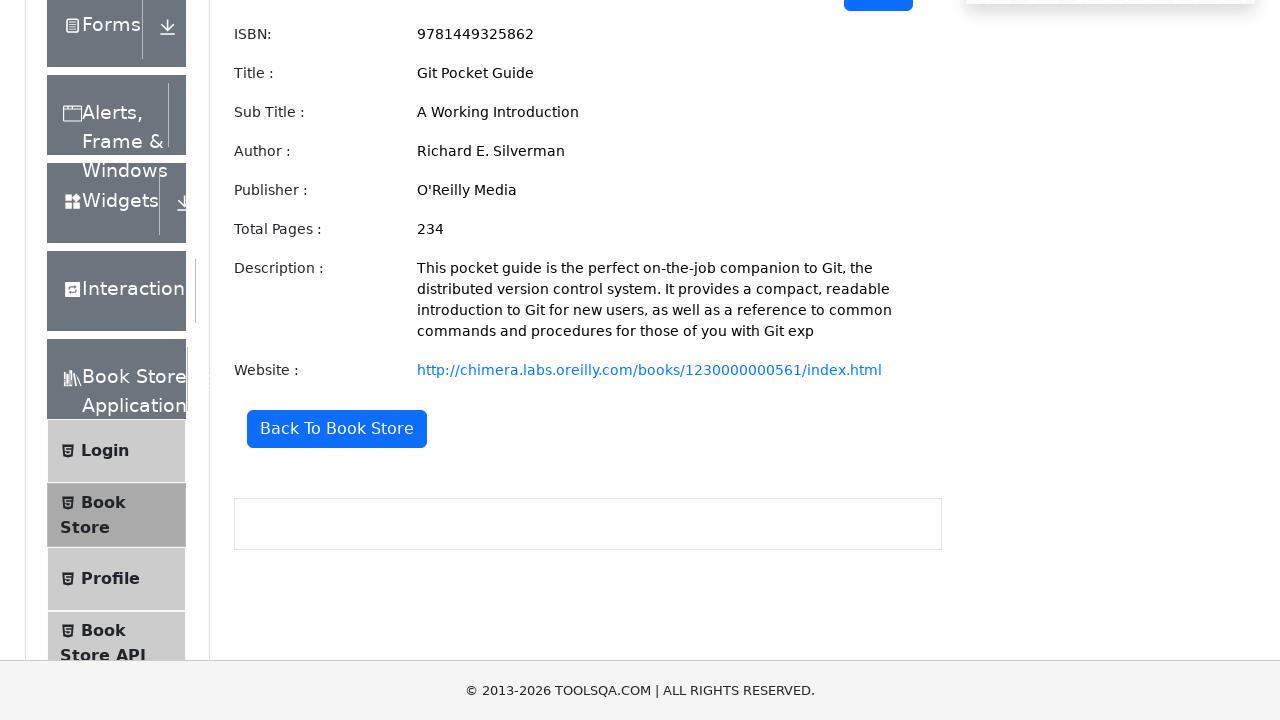